Tests dynamic jQuery menu navigation by clicking through menu items (Enabled, Downloads, PDF) based on their visibility

Starting URL: https://the-internet.herokuapp.com/jqueryui/menu

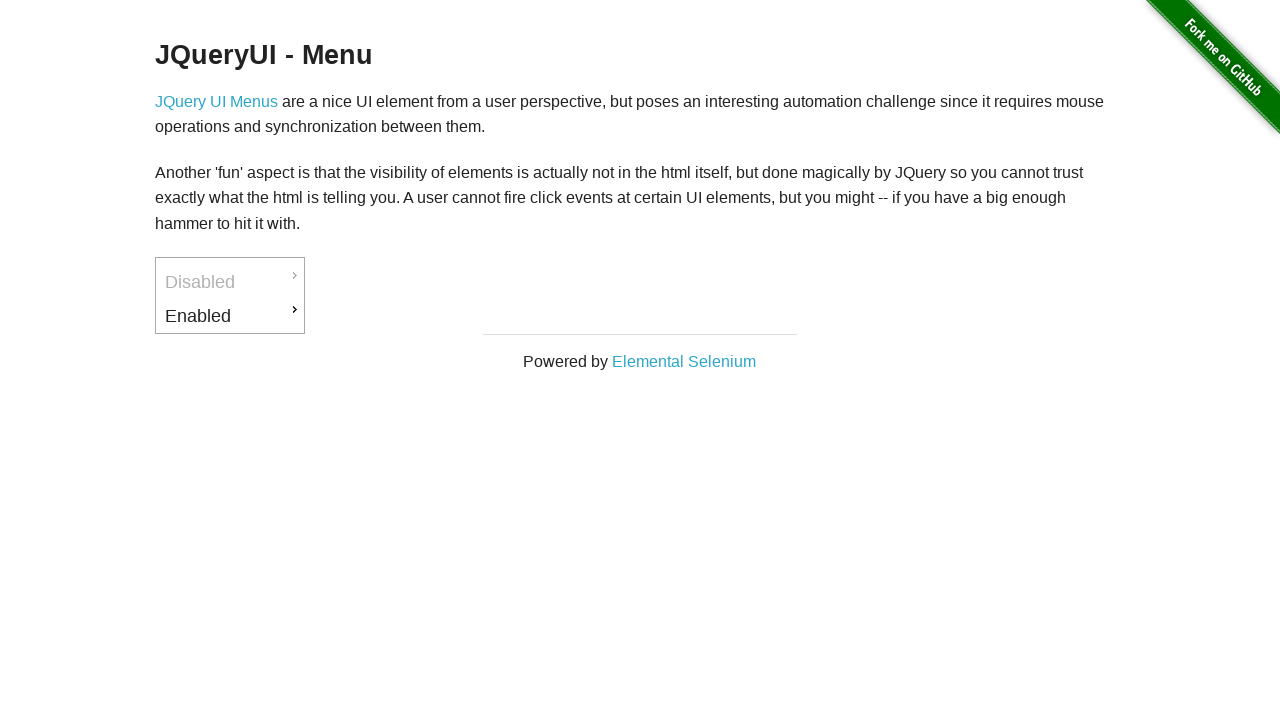

Located 'Enabled' menu button
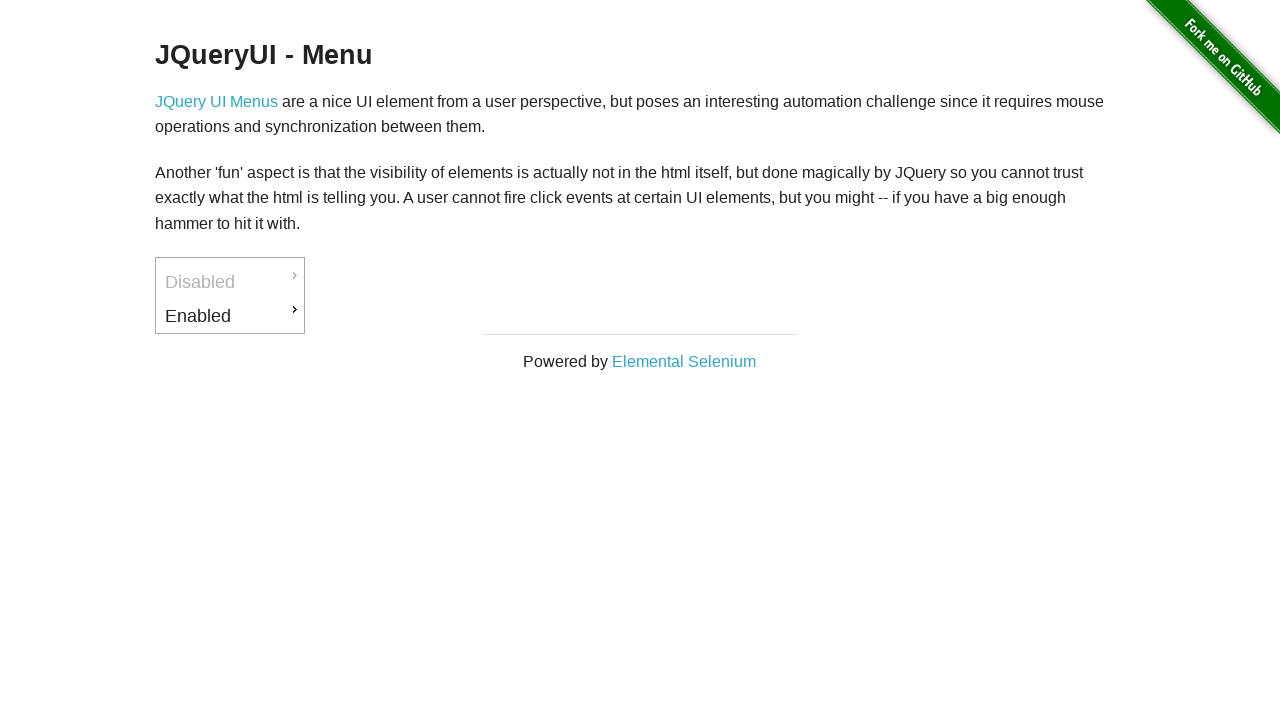

Located 'Downloads' menu button
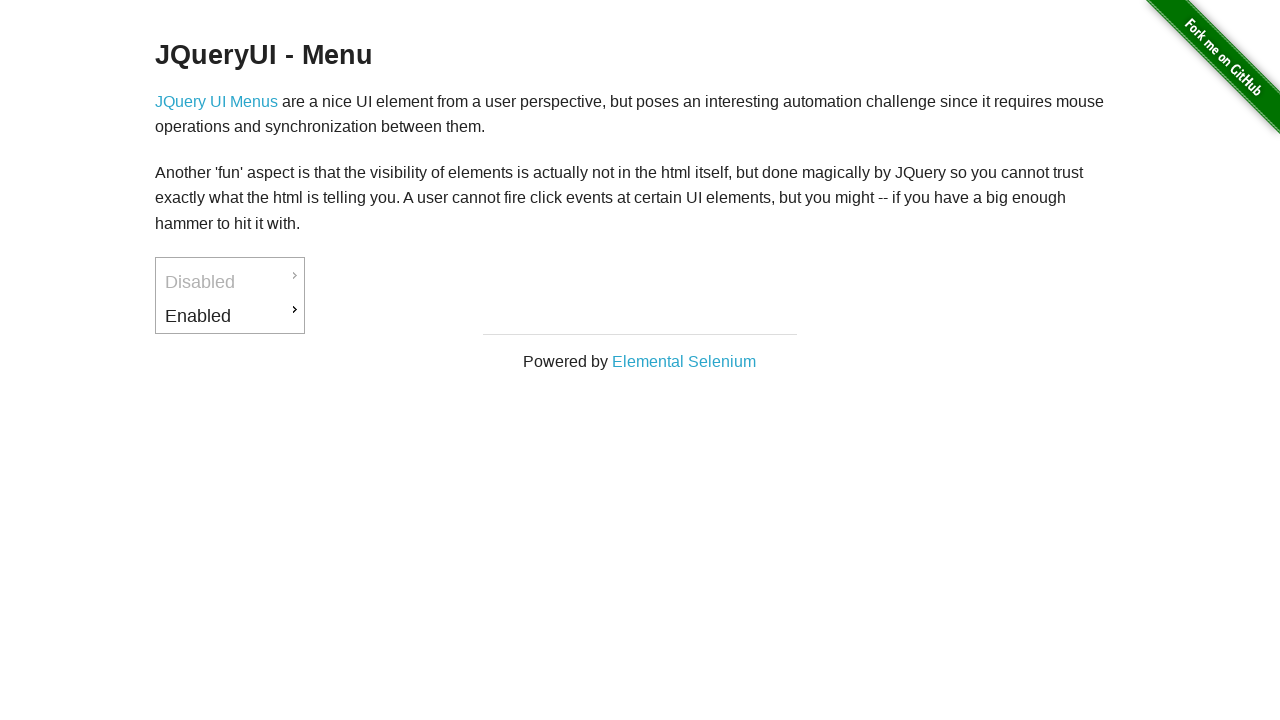

Located 'PDF' menu button
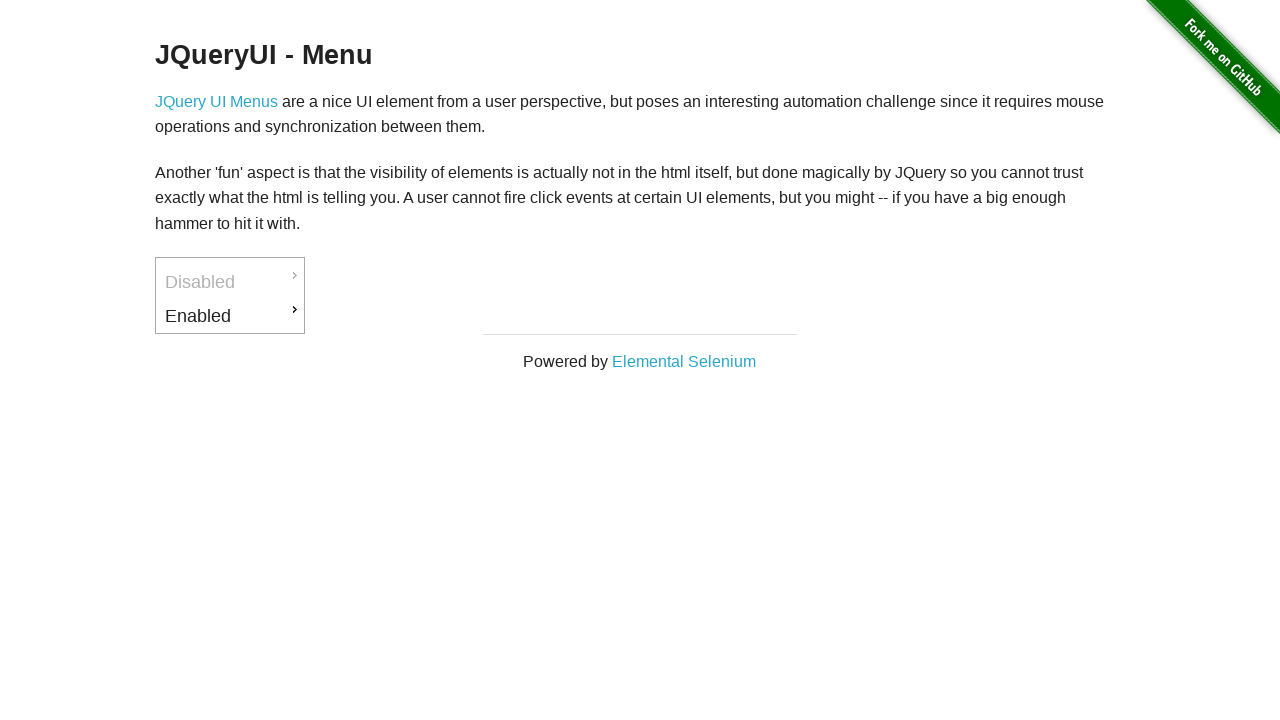

Clicked Enabled menu button in hierarchy at (230, 316) on xpath=//li[@id='ui-id-3']/a
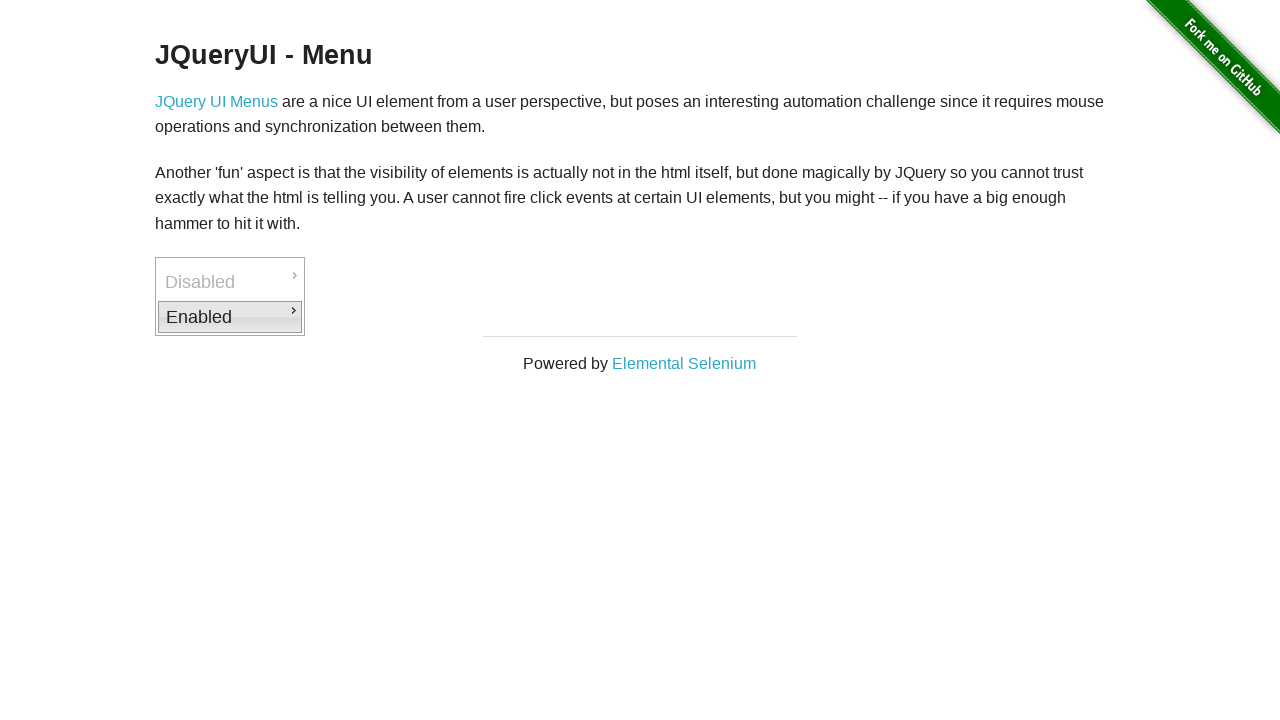

Clicked Downloads menu button in hierarchy at (376, 319) on xpath=//li[@id='ui-id-4']/a
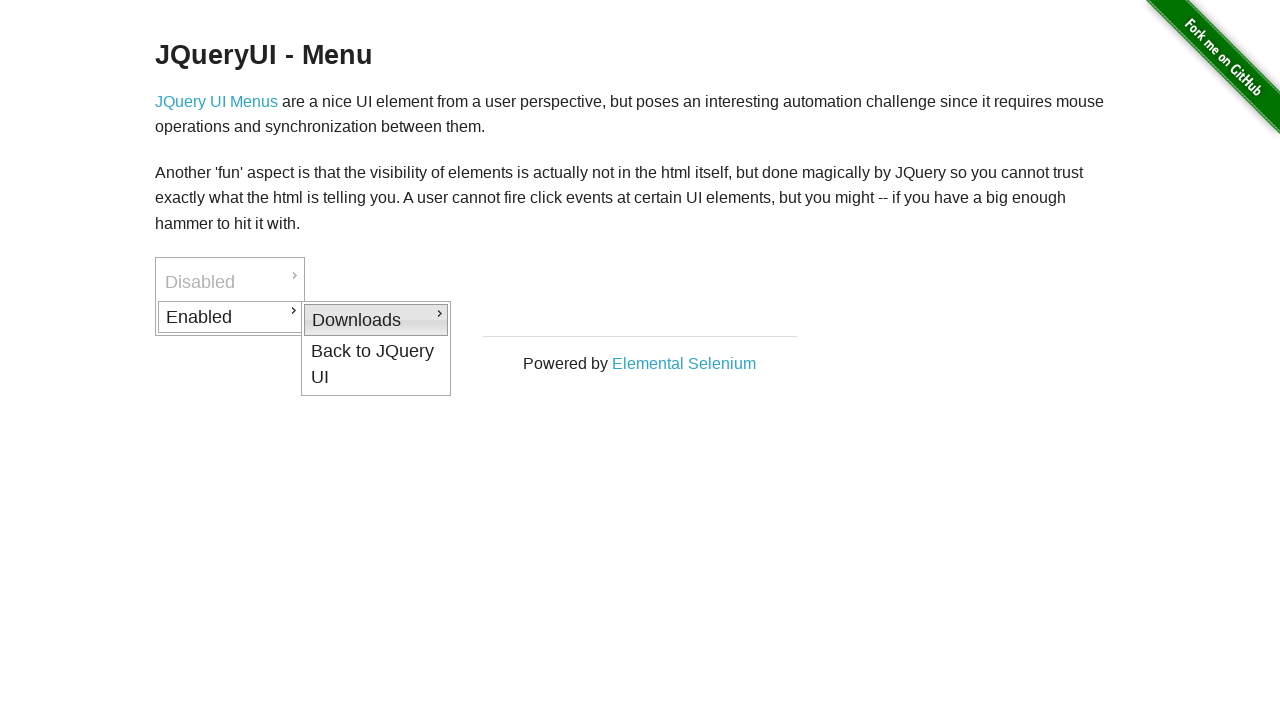

Clicked PDF menu button in hierarchy at (522, 322) on xpath=//li[@id='ui-id-5']/a
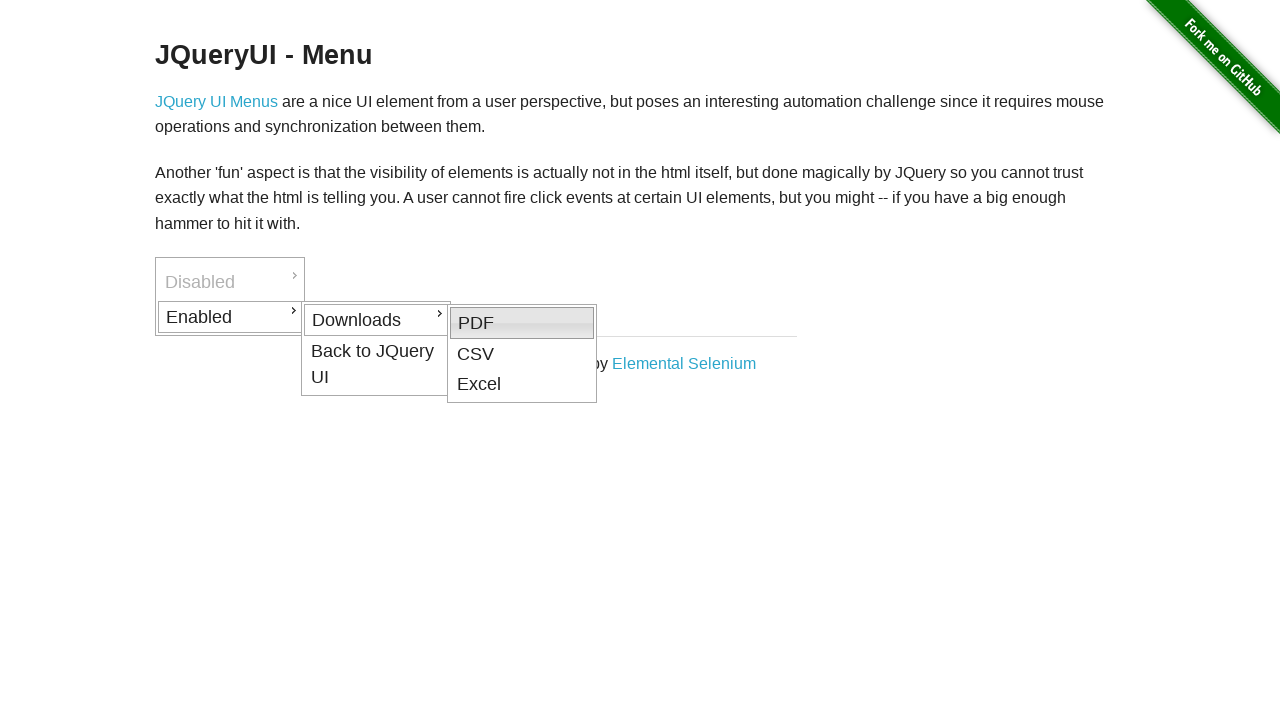

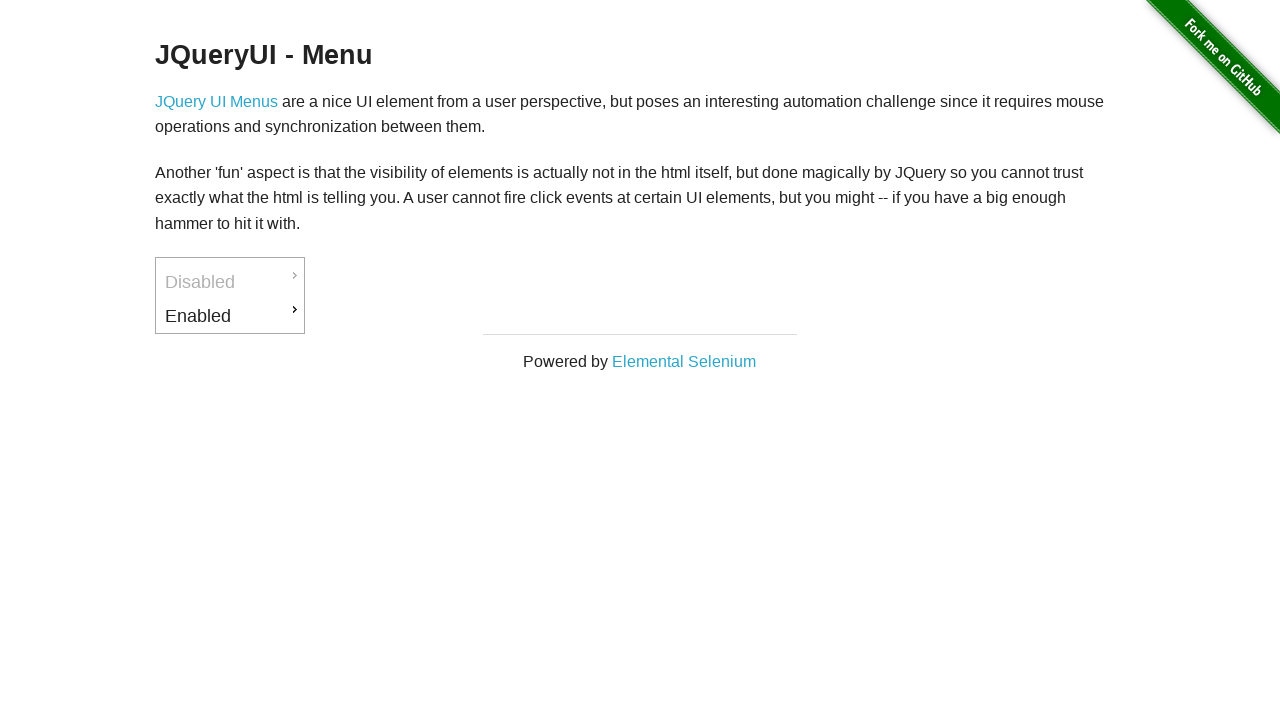